Tests checkbox functionality by ensuring both checkboxes are selected - clicks on each checkbox if it's not already checked

Starting URL: https://the-internet.herokuapp.com/checkboxes

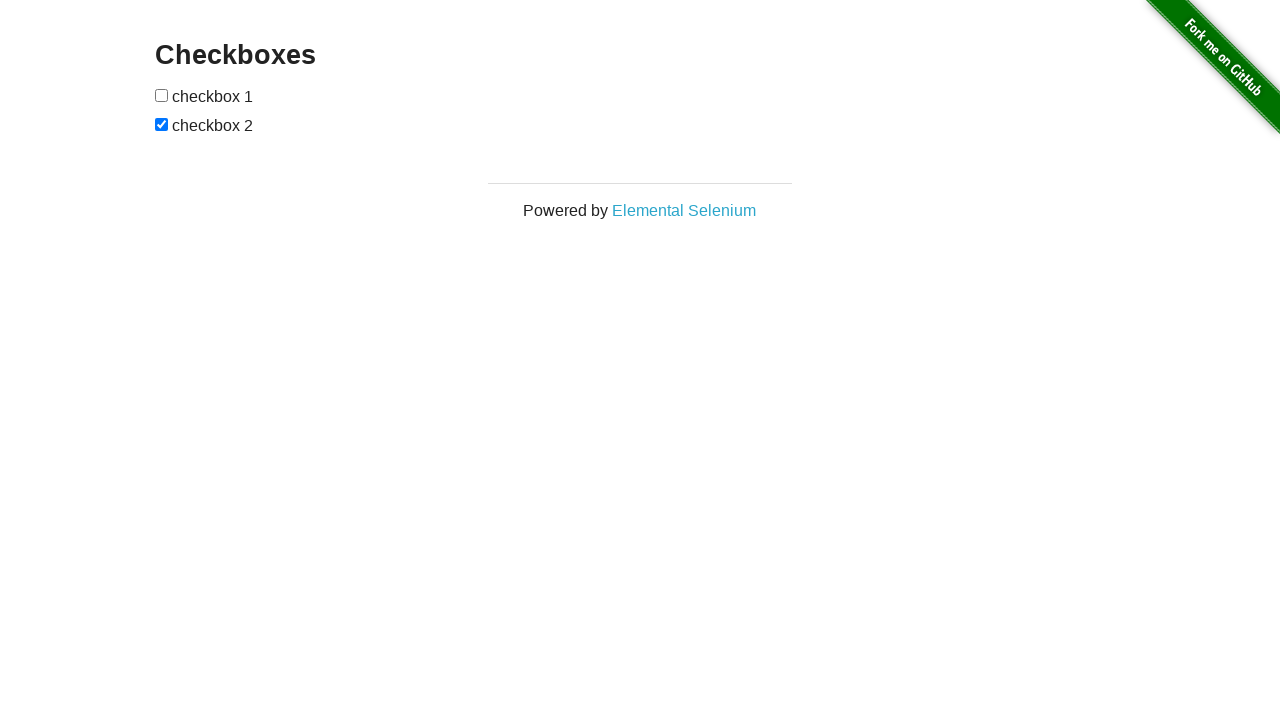

Located first checkbox element
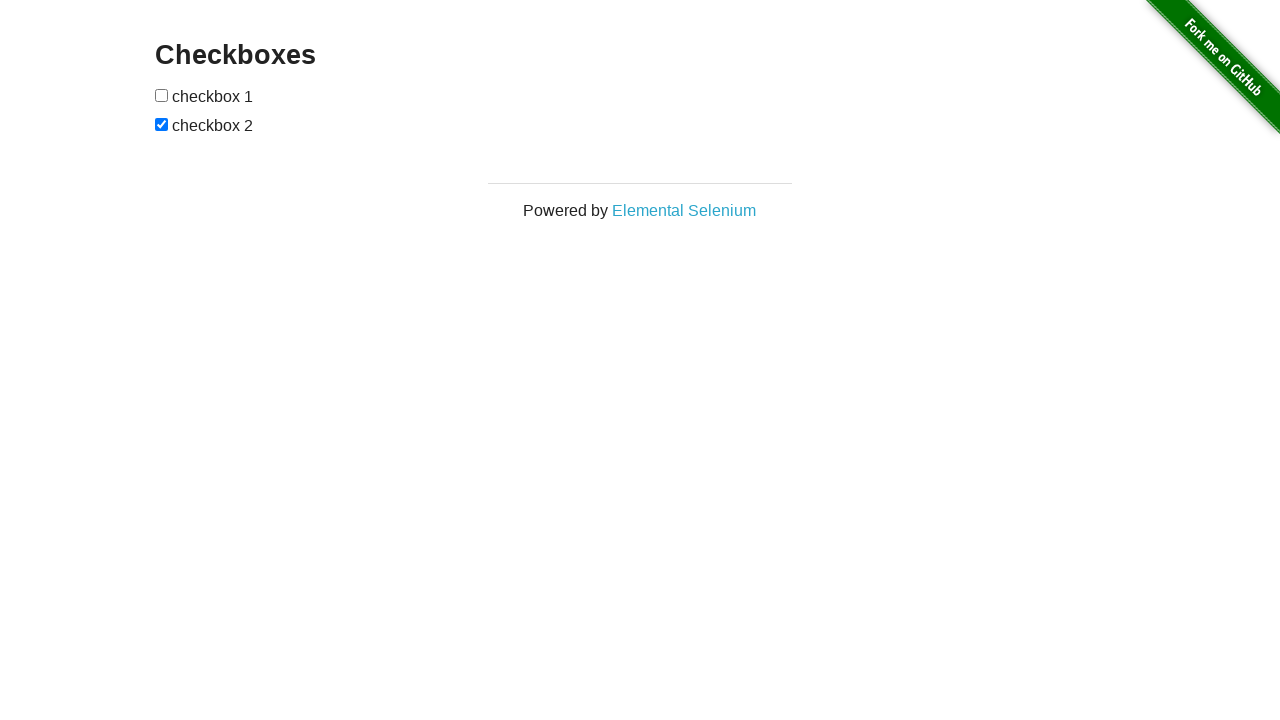

Located second checkbox element
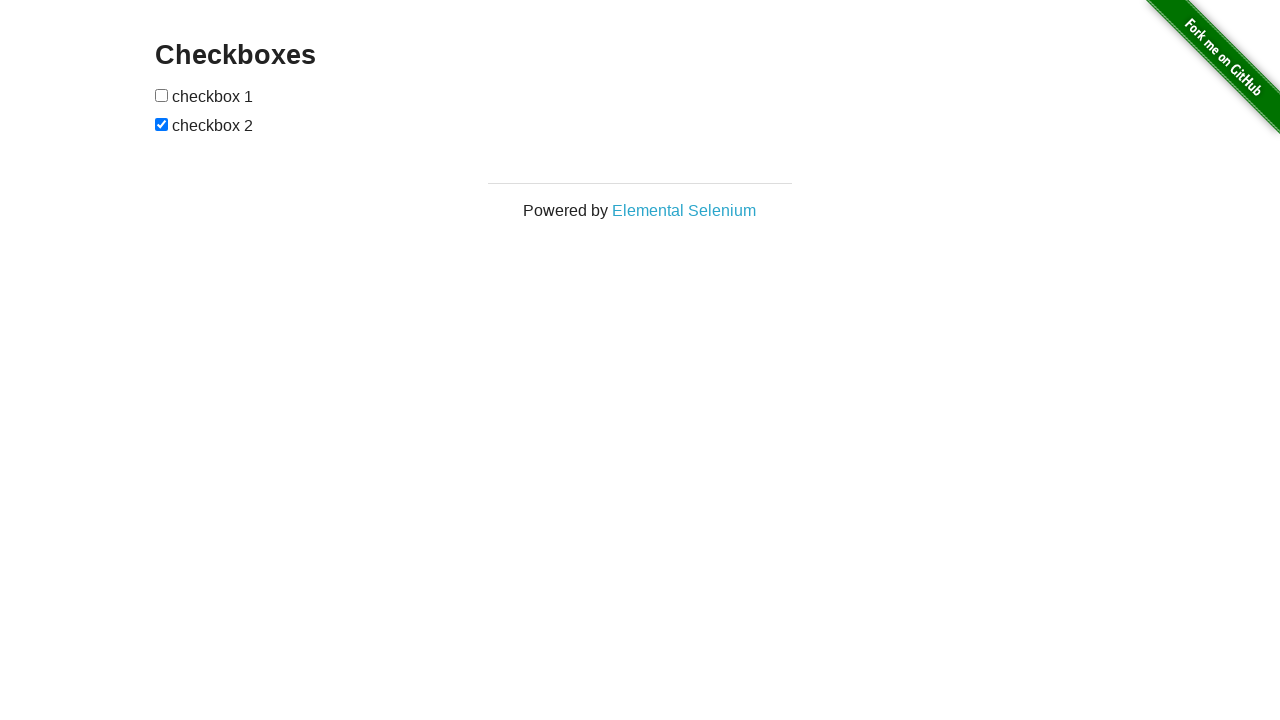

Checked if first checkbox is already selected
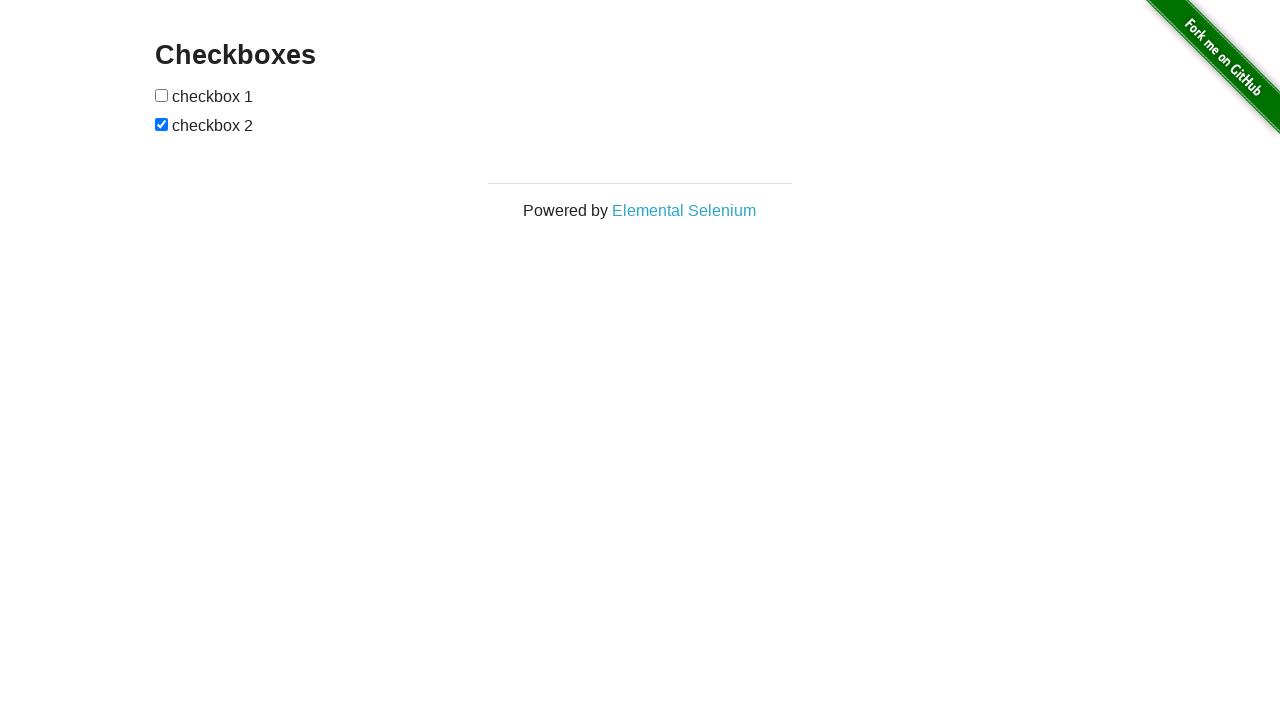

Clicked first checkbox to select it at (162, 95) on (//input[@type='checkbox'])[1]
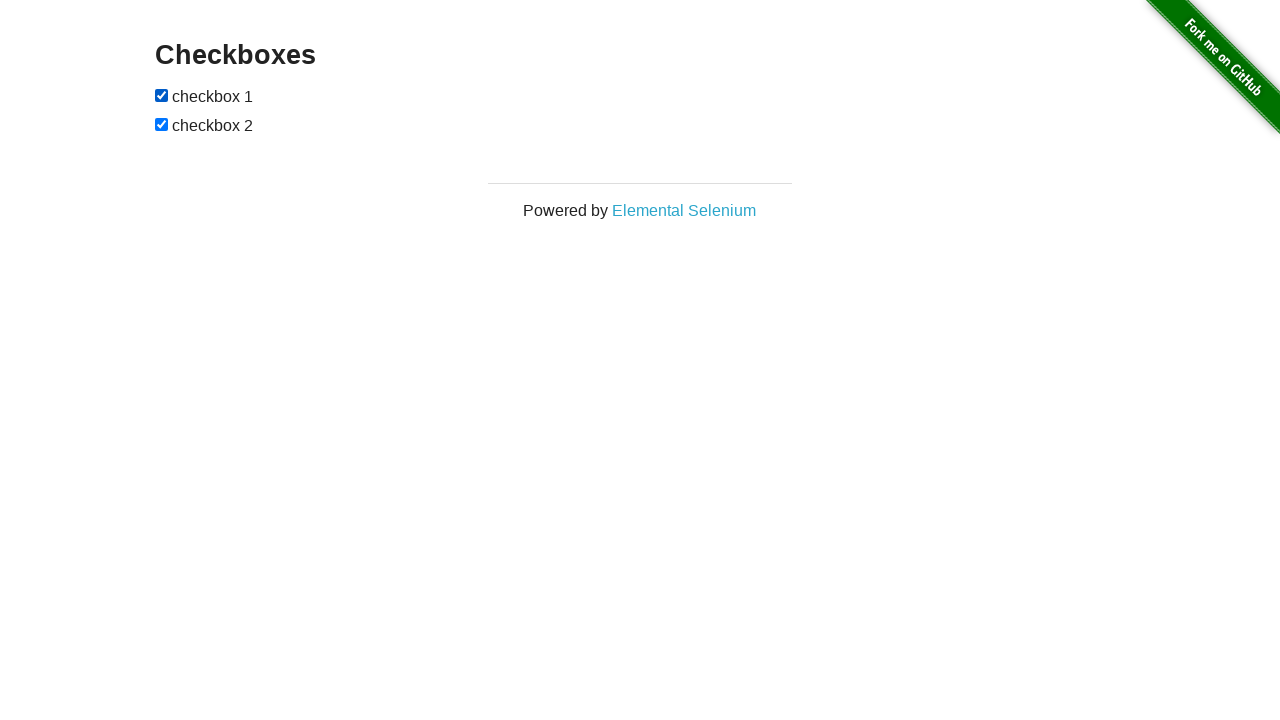

Second checkbox is already selected
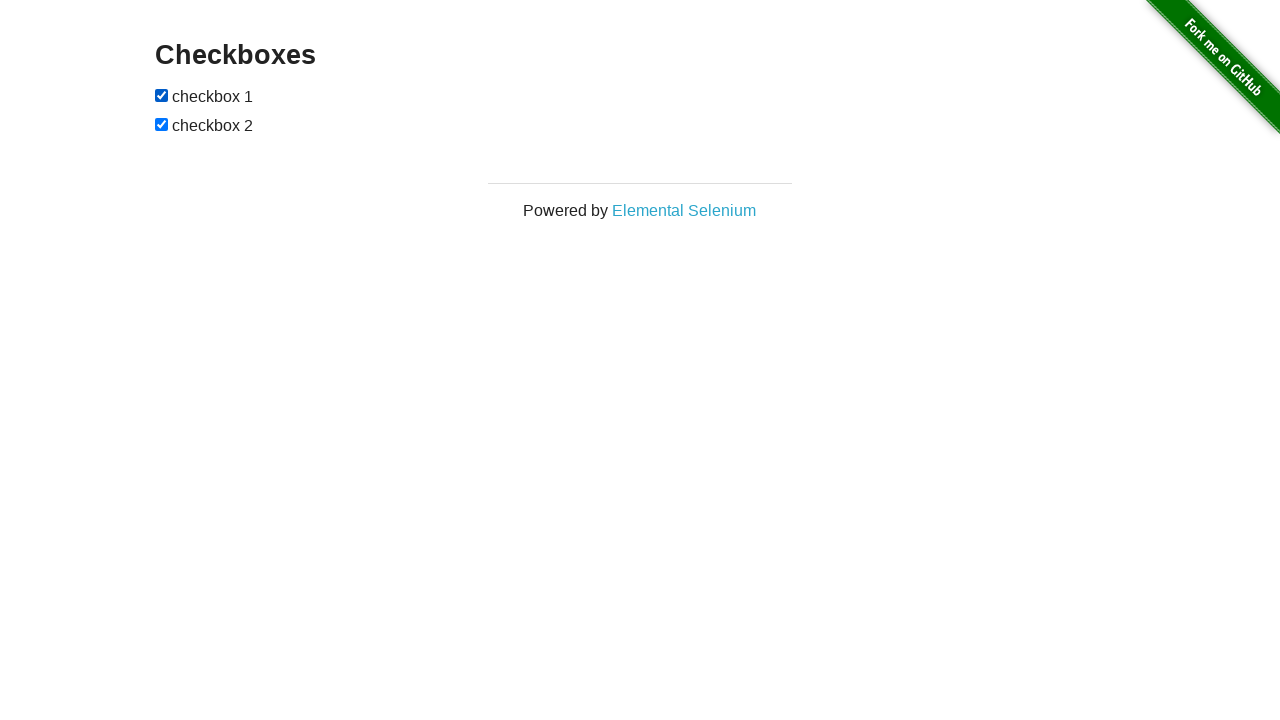

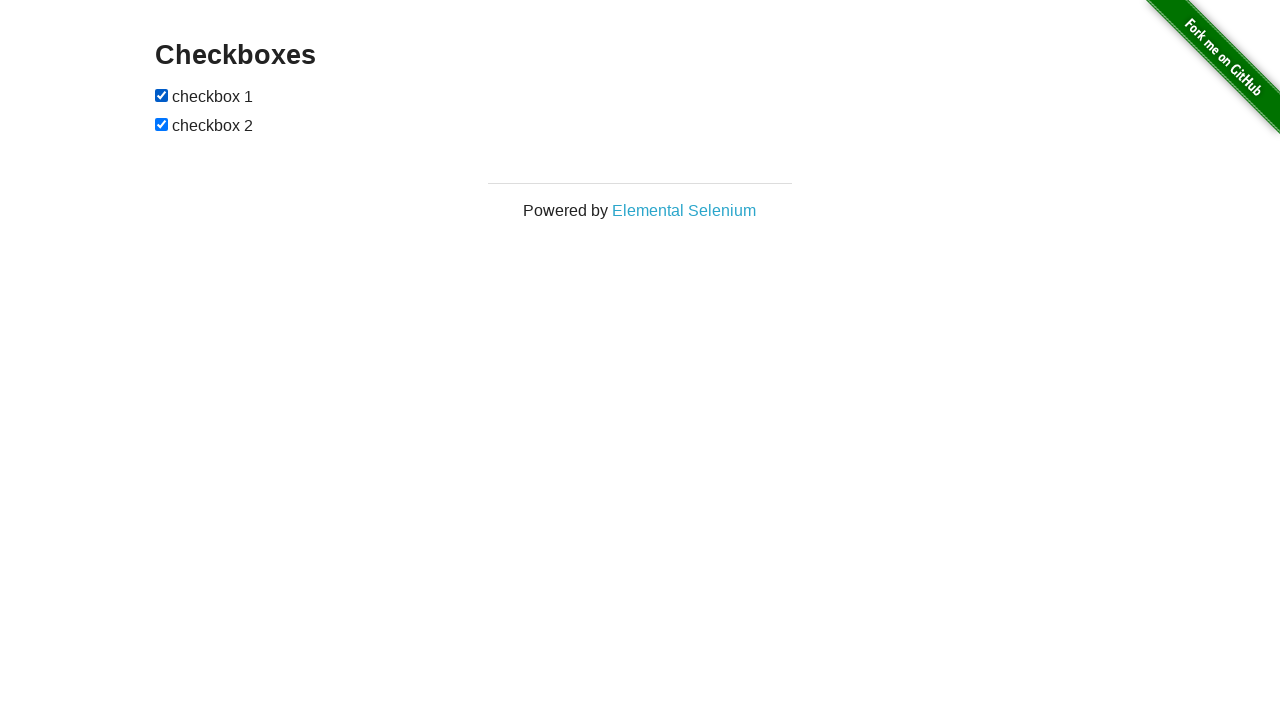